Tests the search functionality on jw.org by entering a search query and submitting it

Starting URL: https://www.jw.org/en/

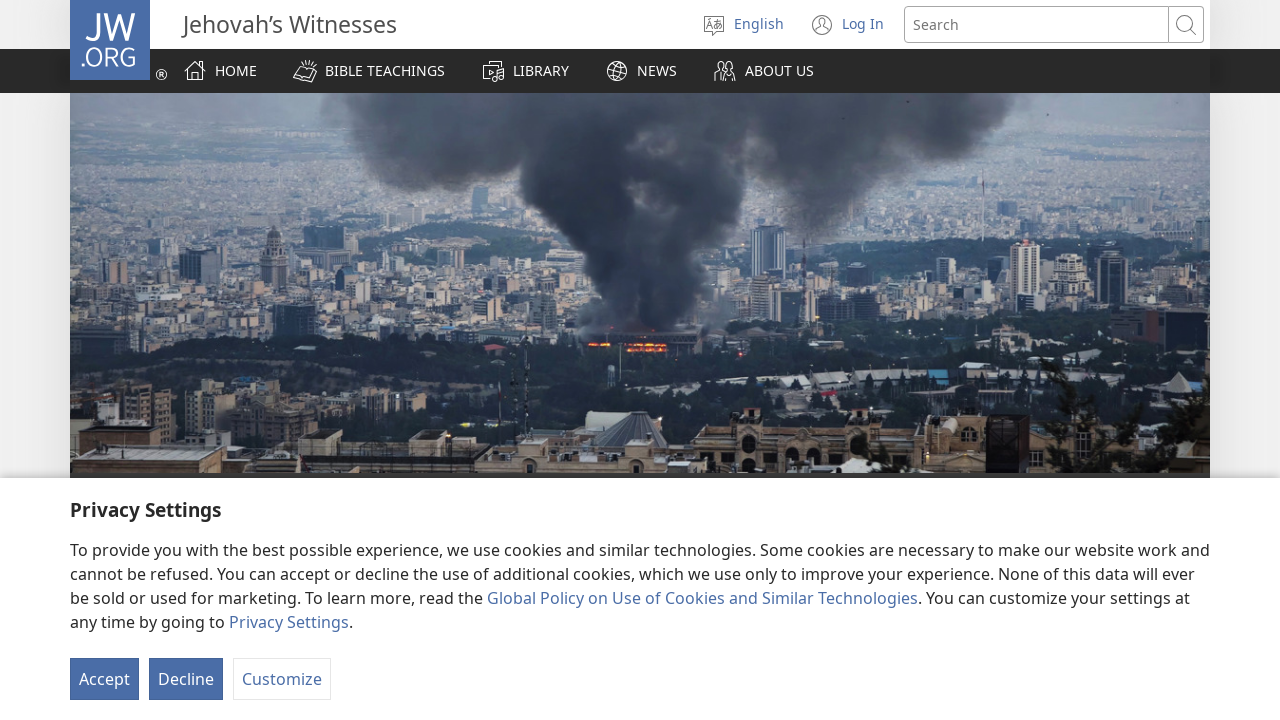

Filled search box with query 'Dead' on input[type="text"]
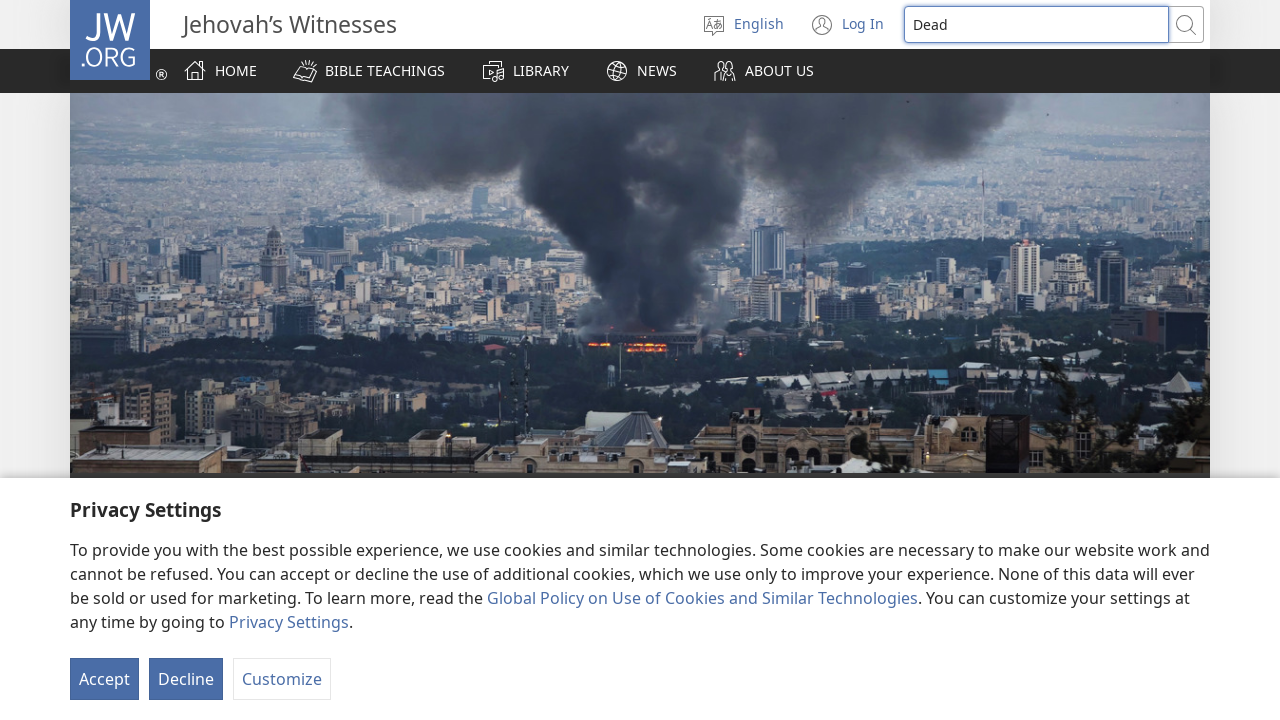

Pressed Enter to submit search query on input[type="text"]
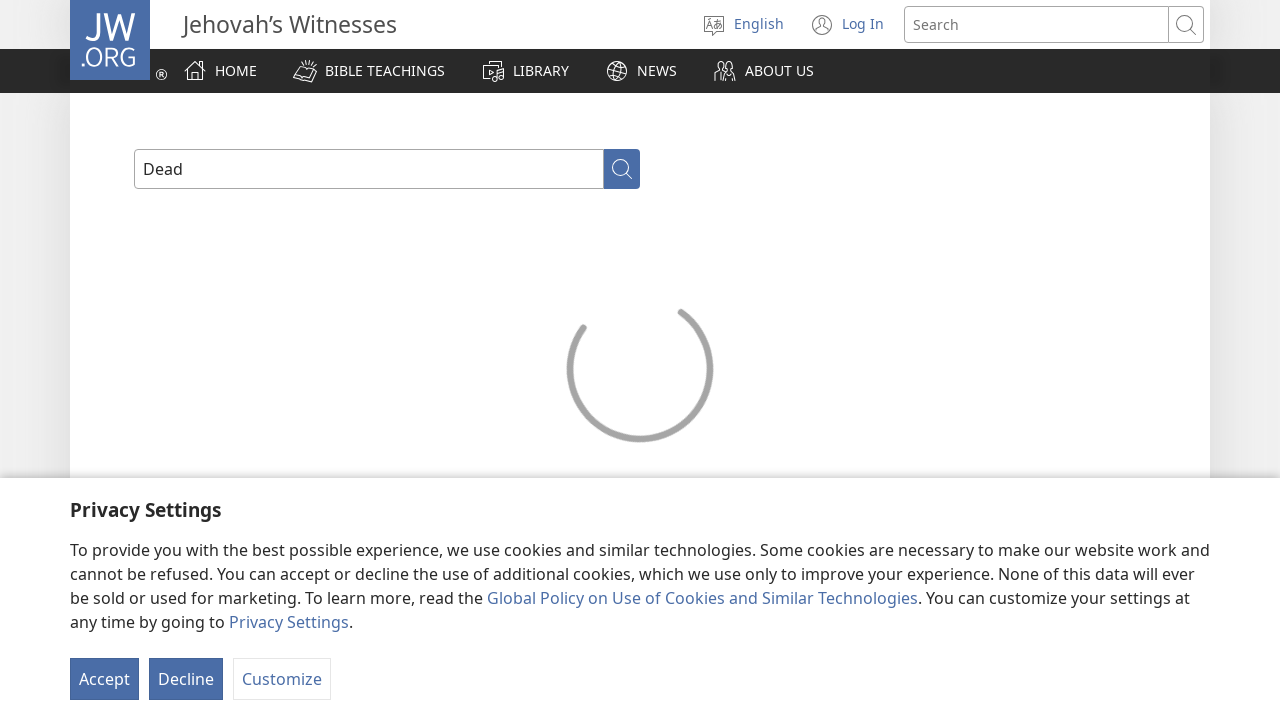

Search results loaded and network idle
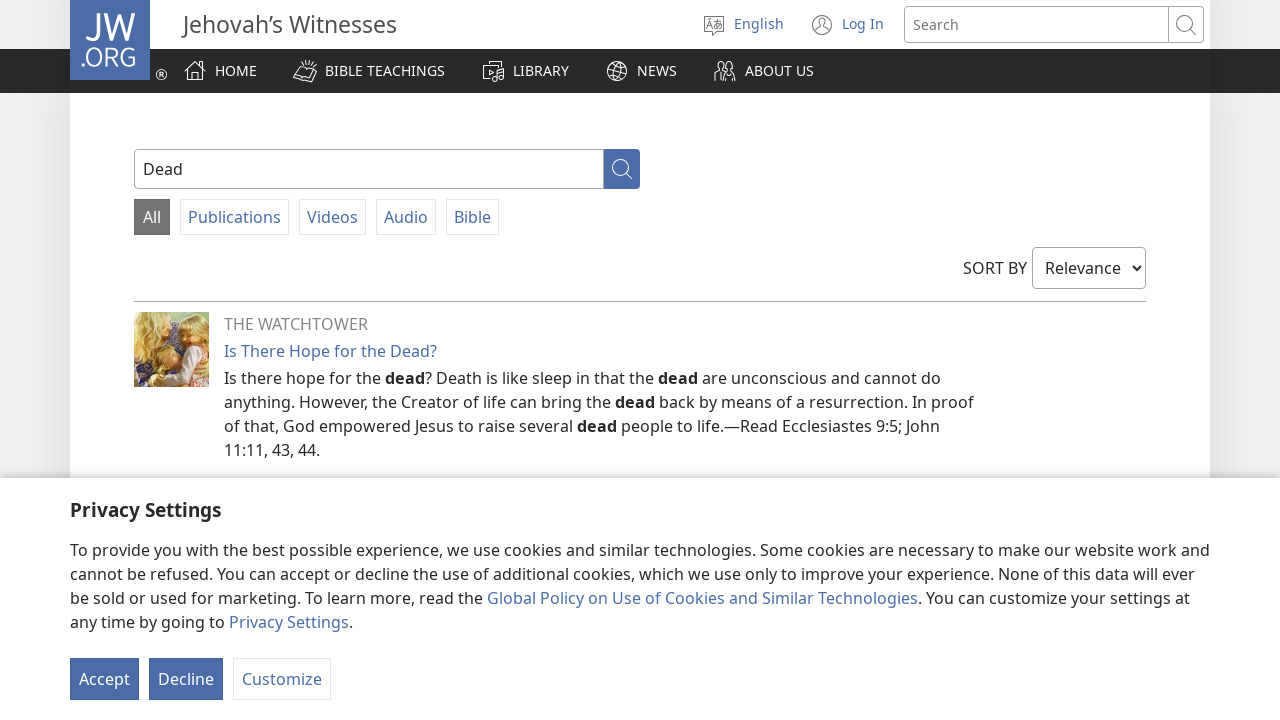

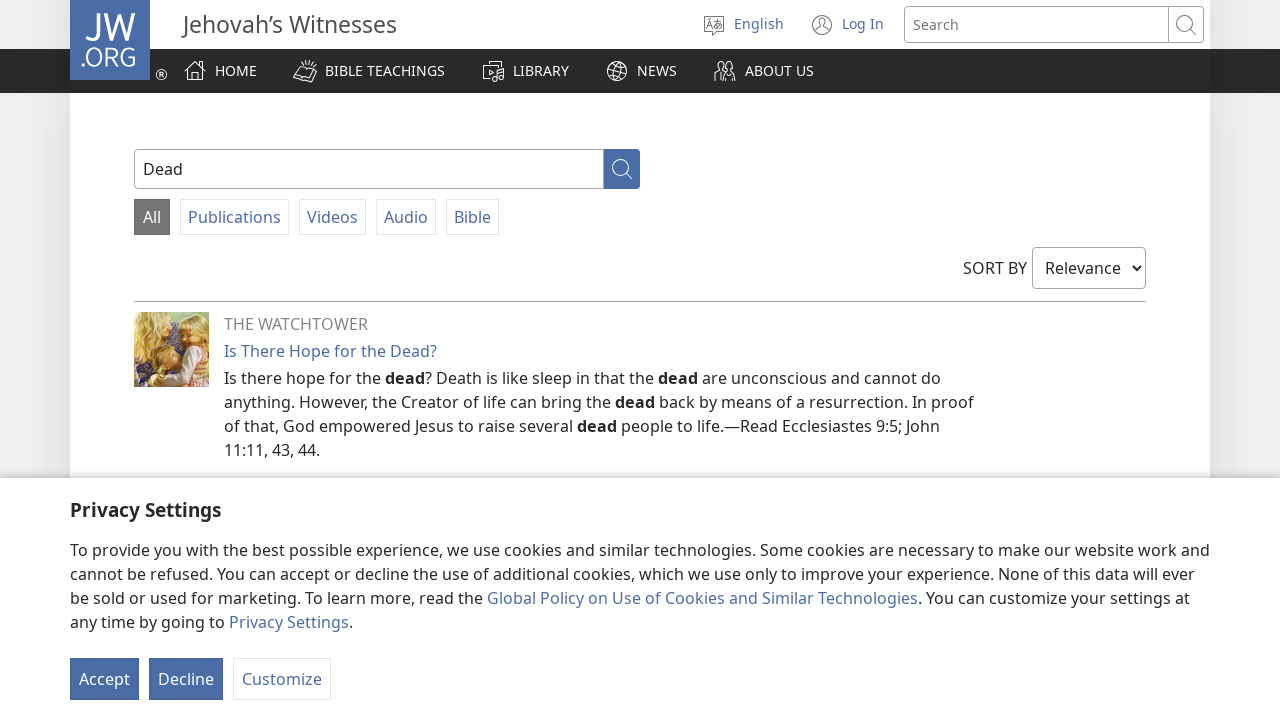